Tests scrolling functionality by navigating to the Selenium website and scrolling down 500 pixels using JavaScript execution

Starting URL: https://www.selenium.dev/

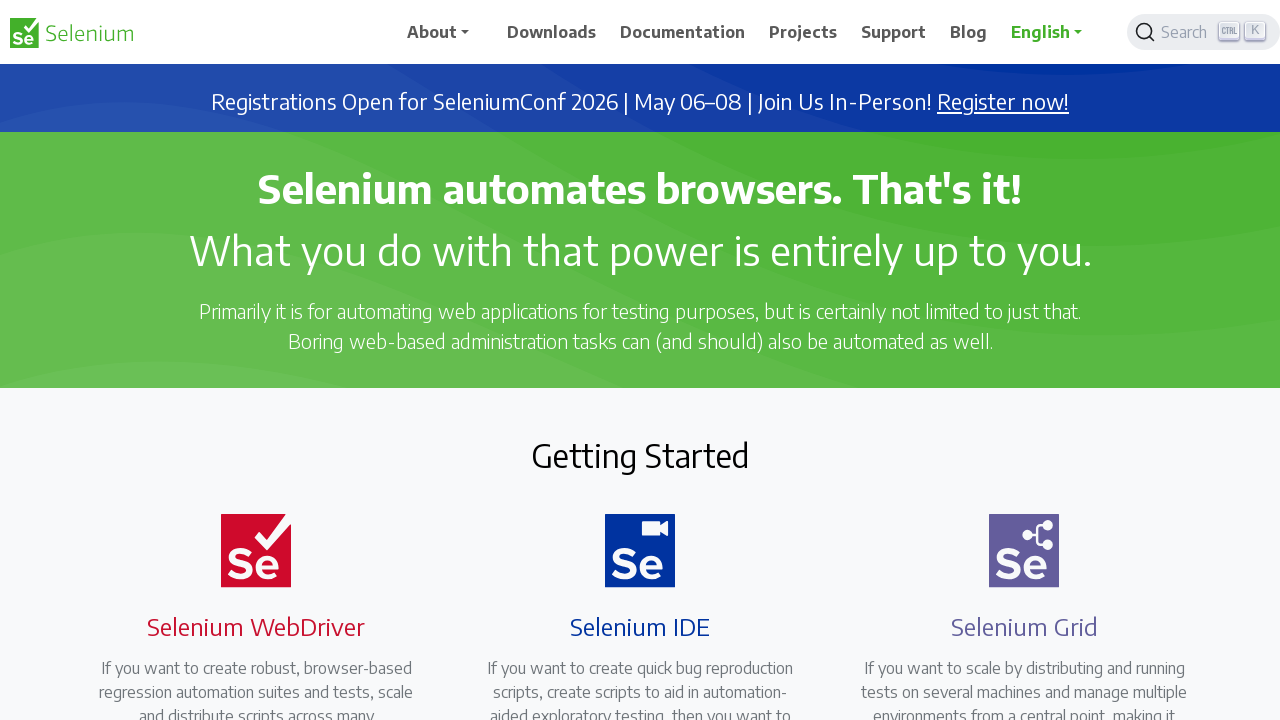

Page loaded - domcontentloaded state reached
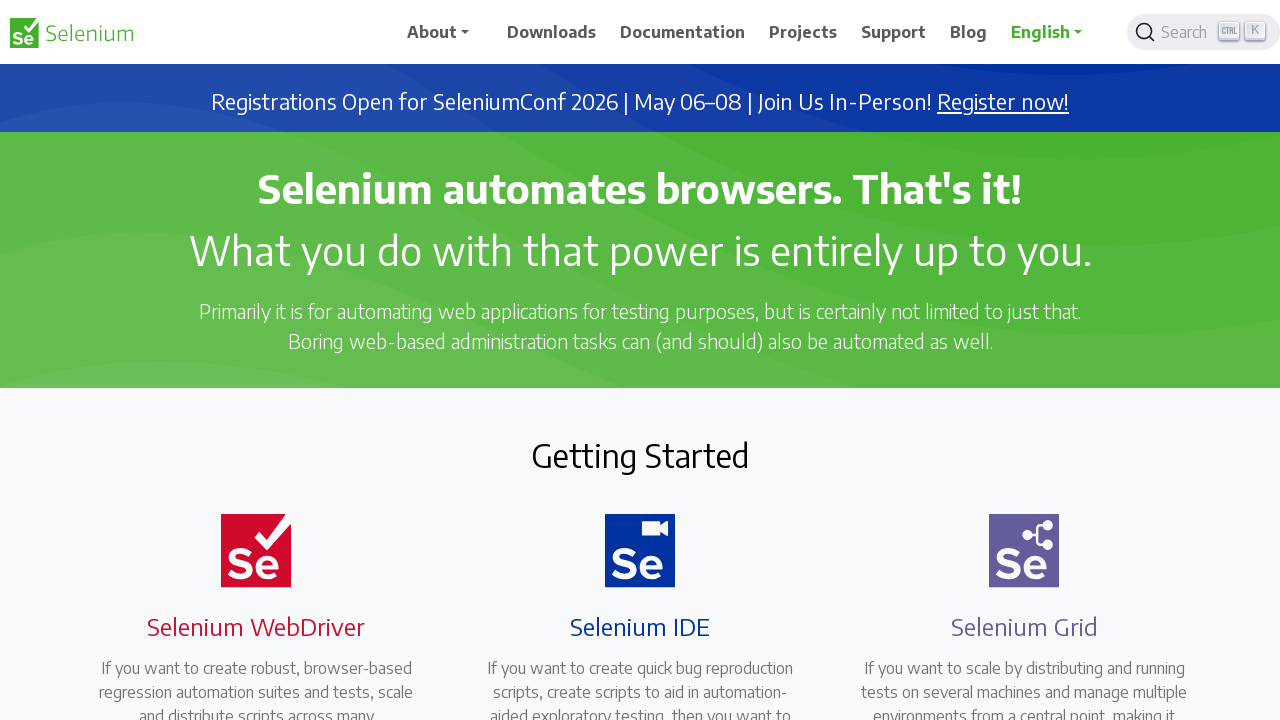

Scrolled down 500 pixels using JavaScript
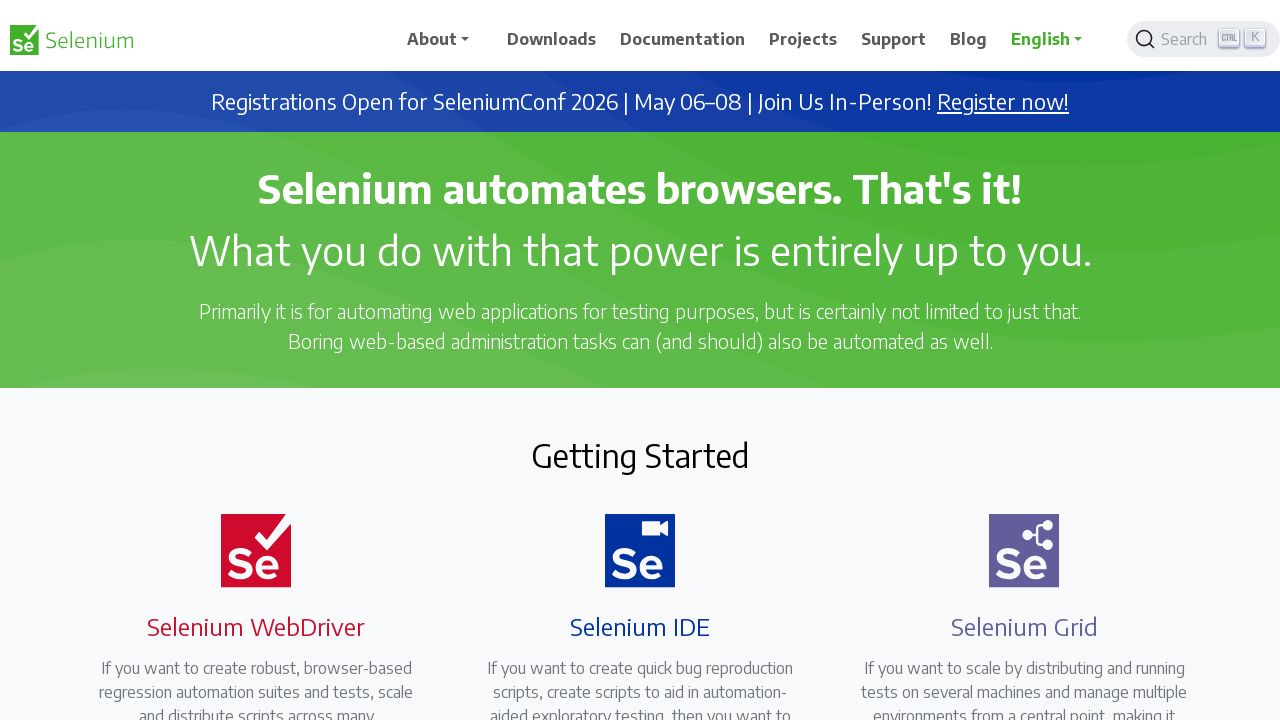

Waited 1 second to observe scroll effect
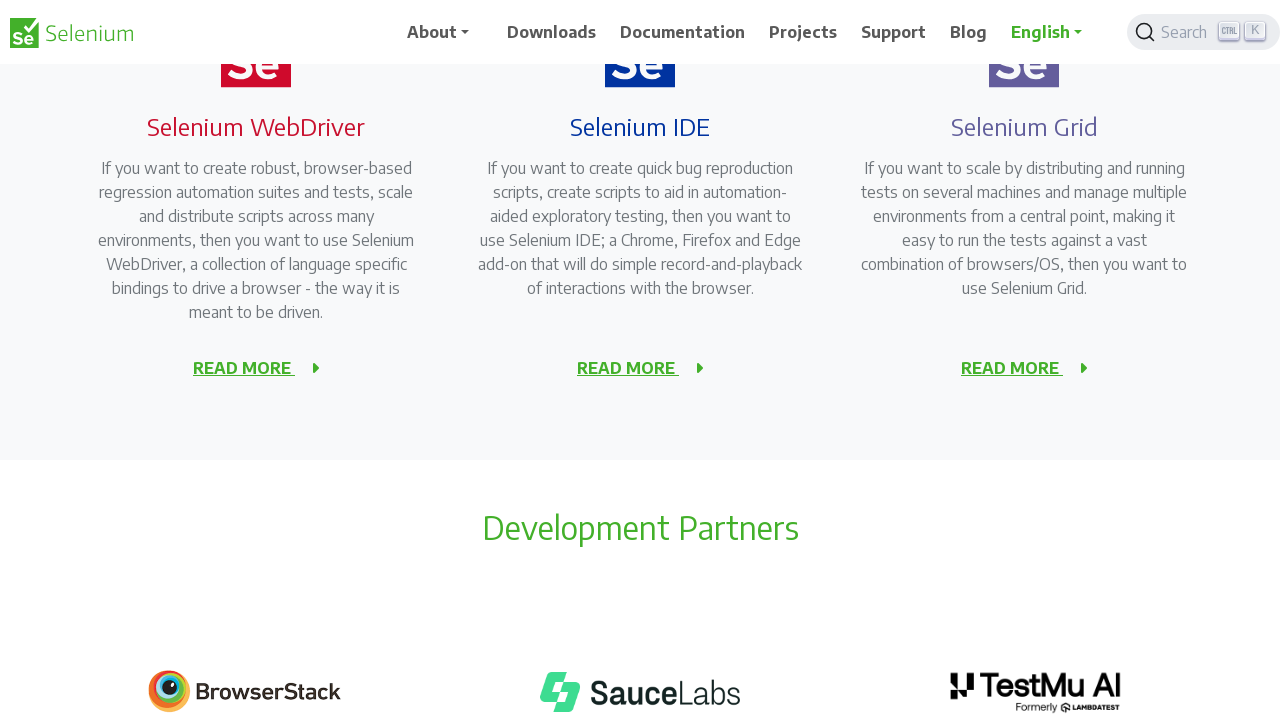

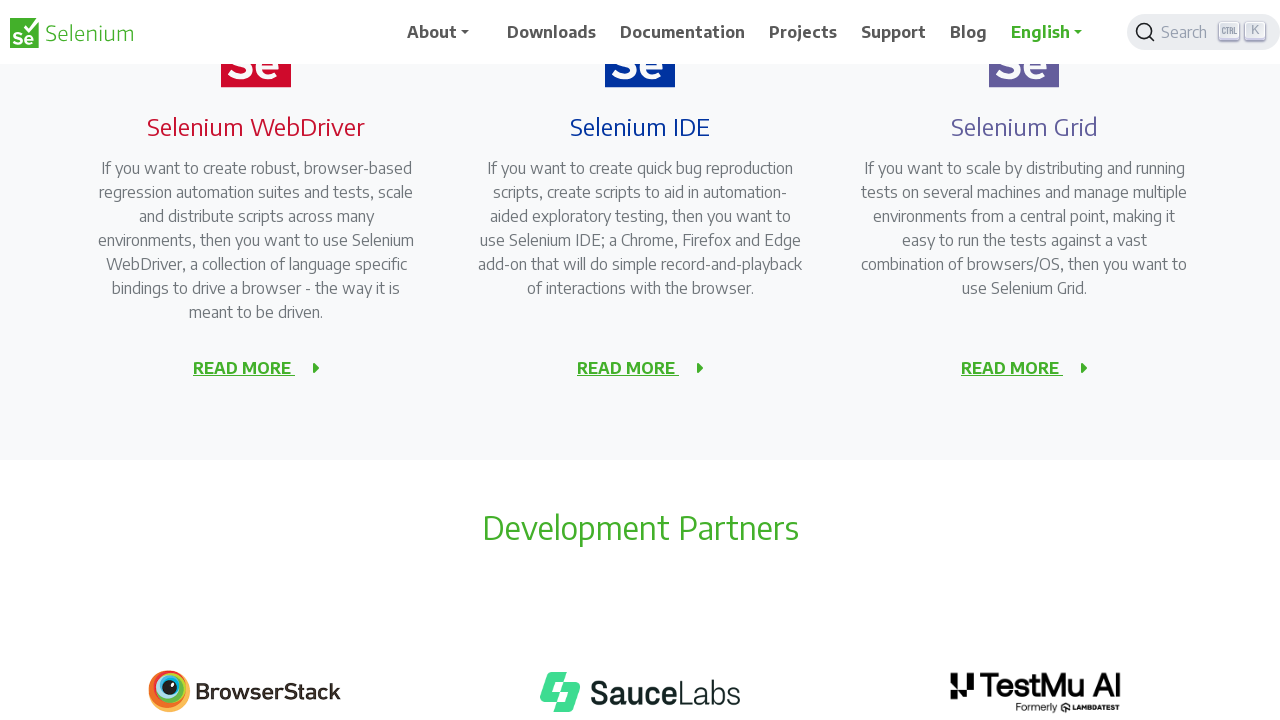